Tests window handling by clicking a link that opens a new window and switching to it to verify the content

Starting URL: https://the-internet.herokuapp.com/windows

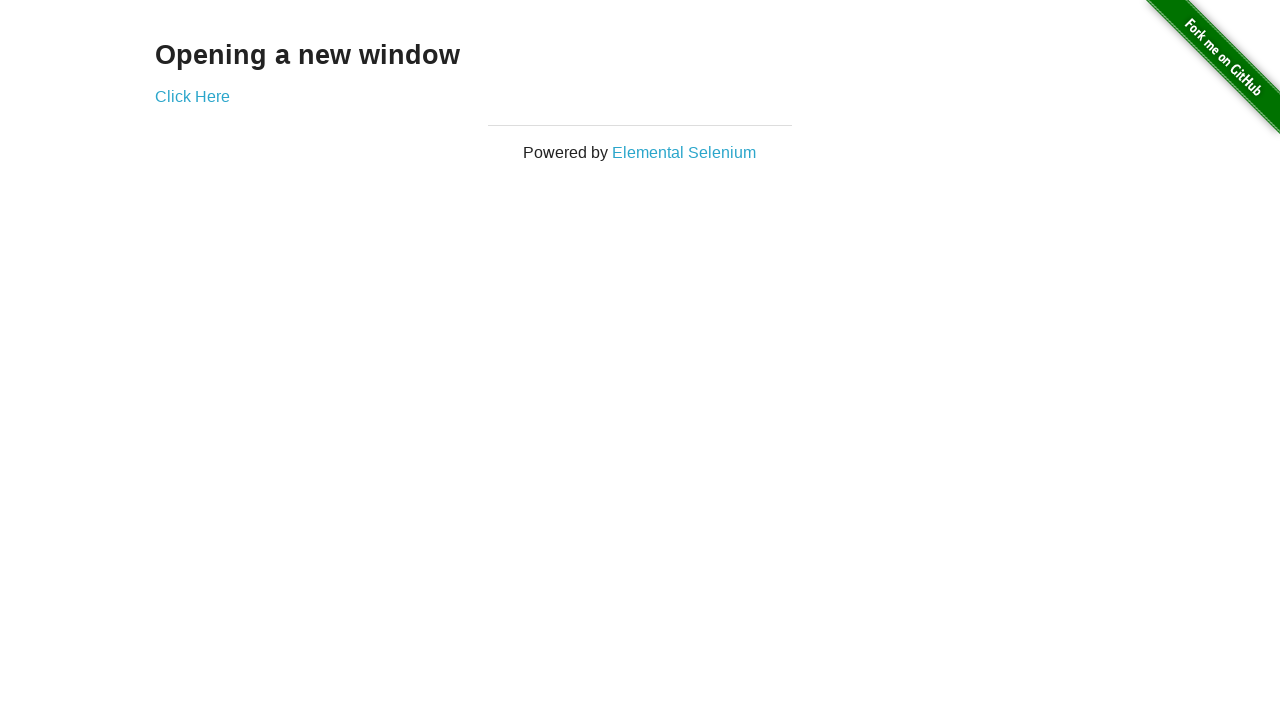

Clicked 'Click Here' link to open new window at (192, 96) on a:has-text('Click Here')
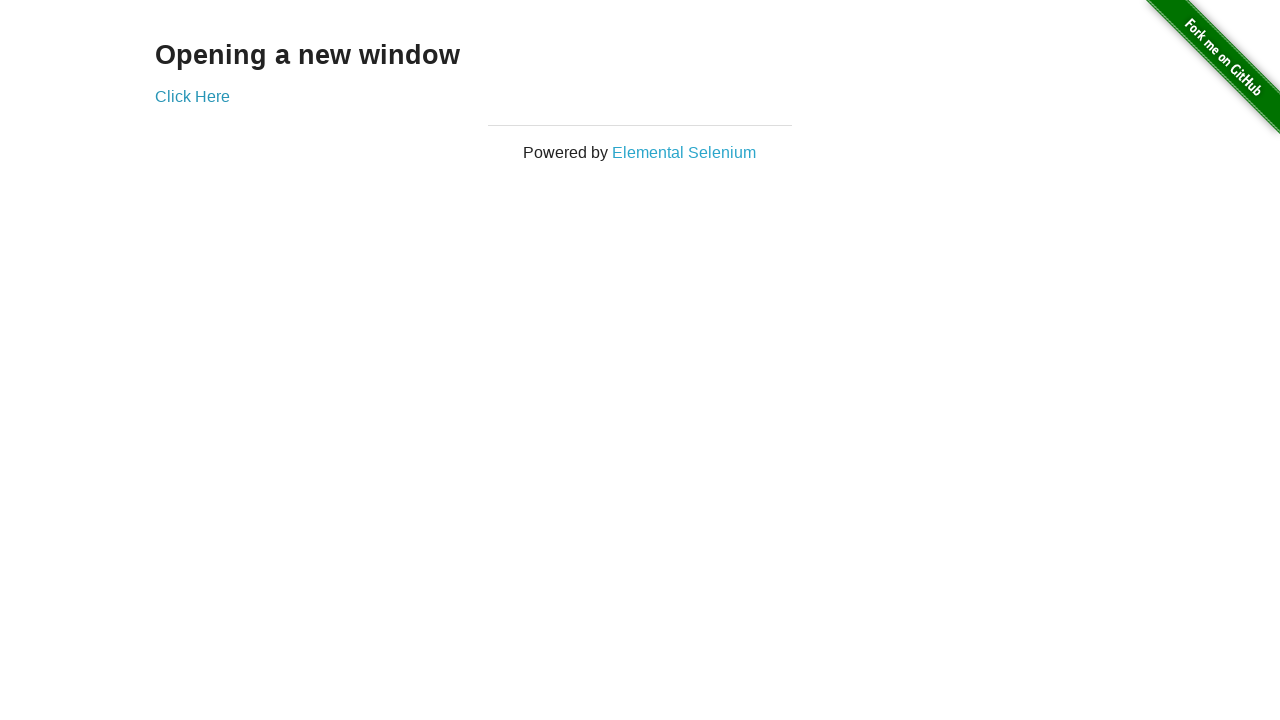

New window opened and captured
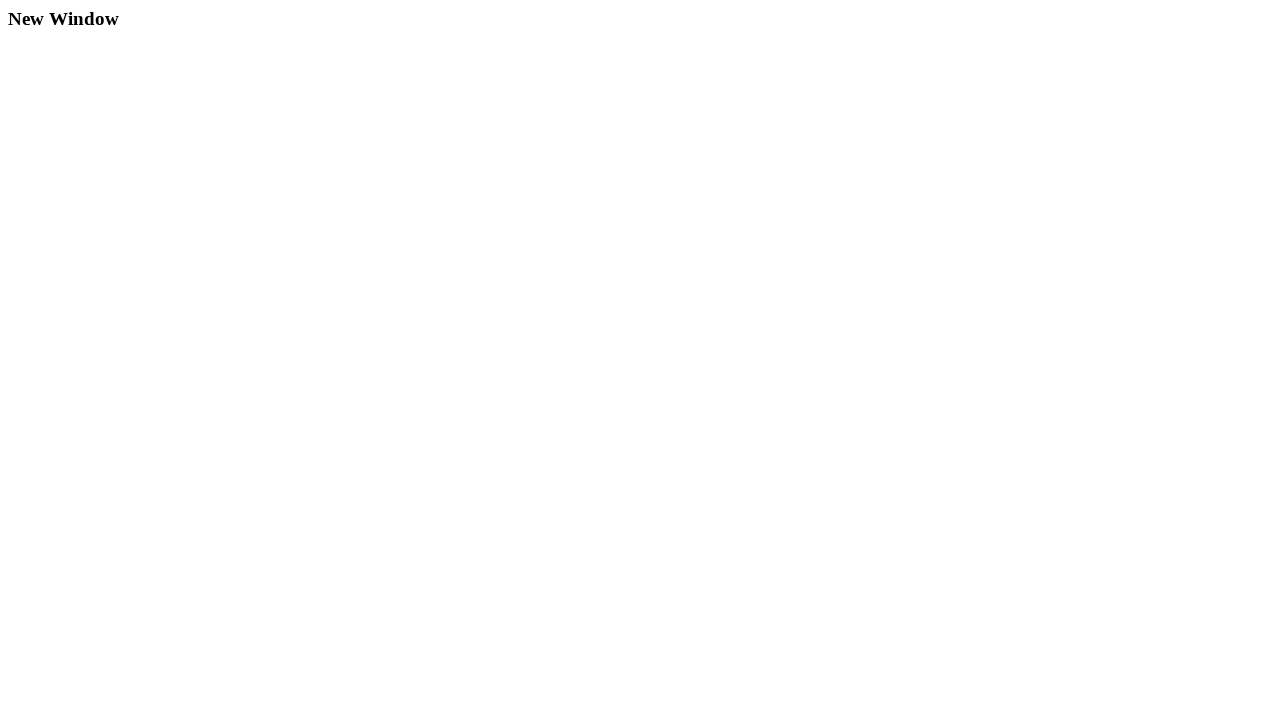

New window page loaded
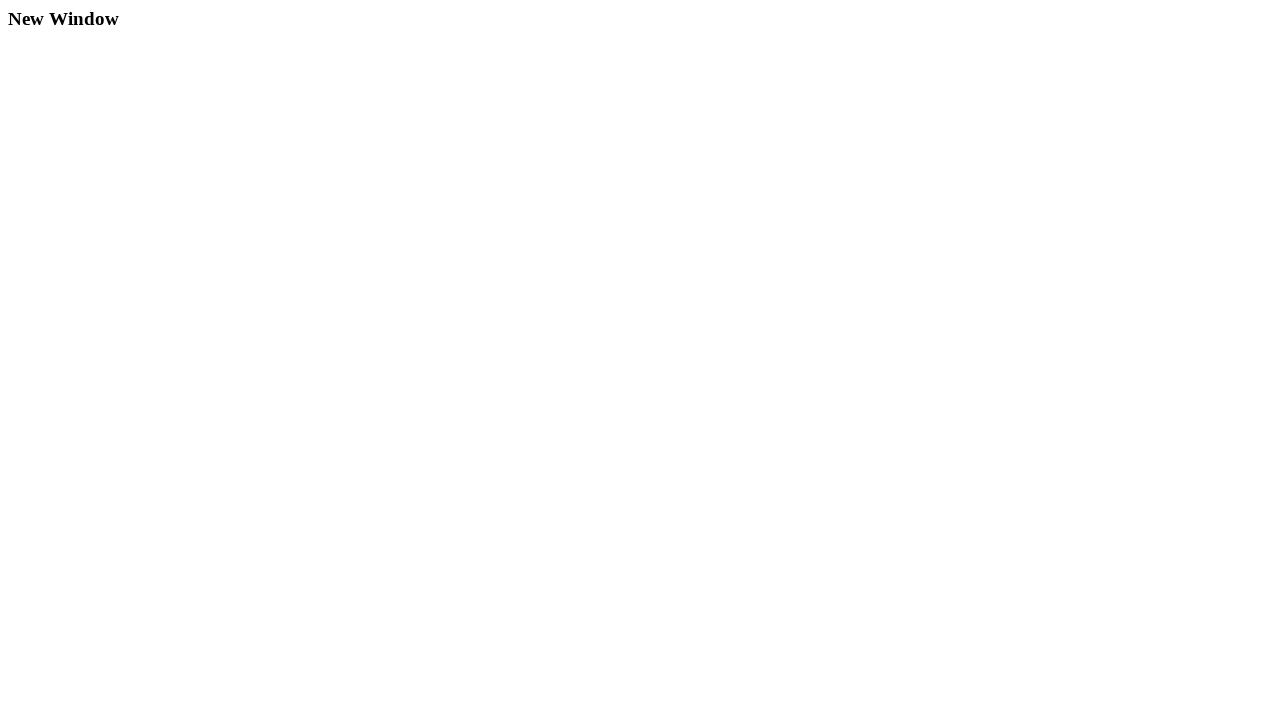

Verified 'New Window' text found in new window content
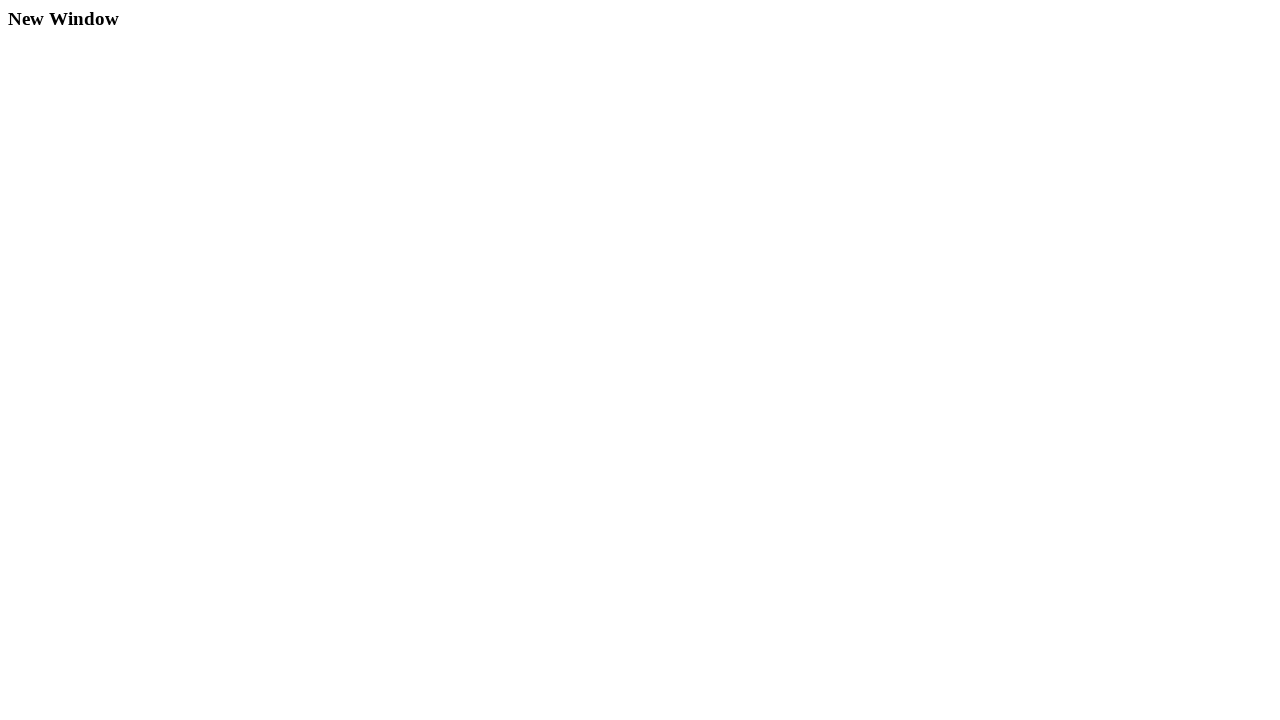

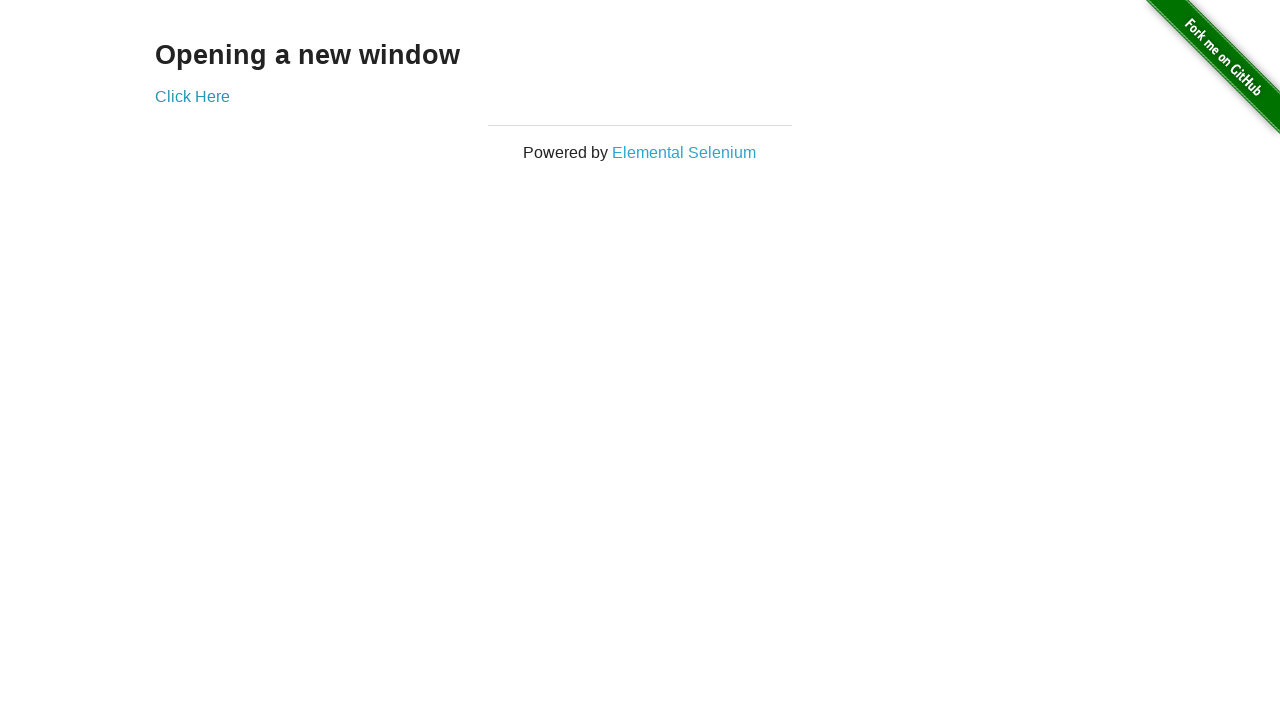